Tests A/B test opt-out by first visiting the main site, adding an opt-out cookie, then navigating to the test page and verifying the opt-out is active

Starting URL: http://the-internet.herokuapp.com

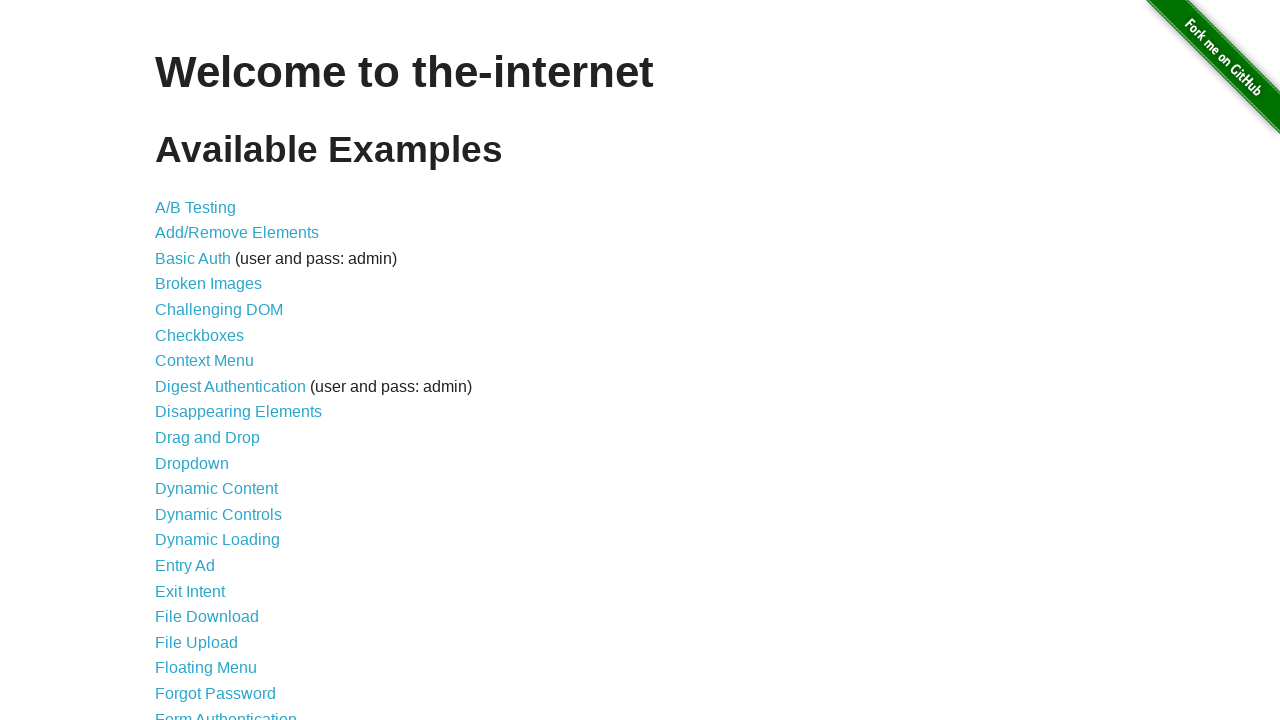

Added optimizelyOptOut cookie to opt out of A/B test
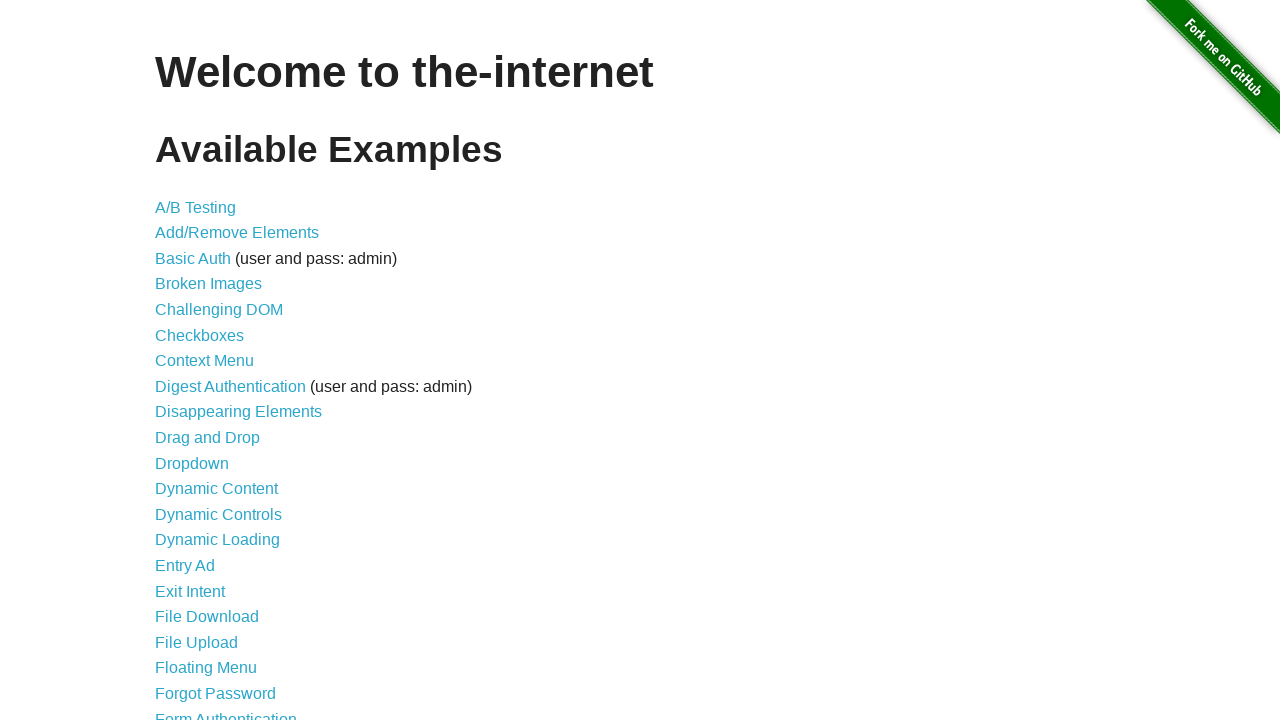

Navigated to A/B test page
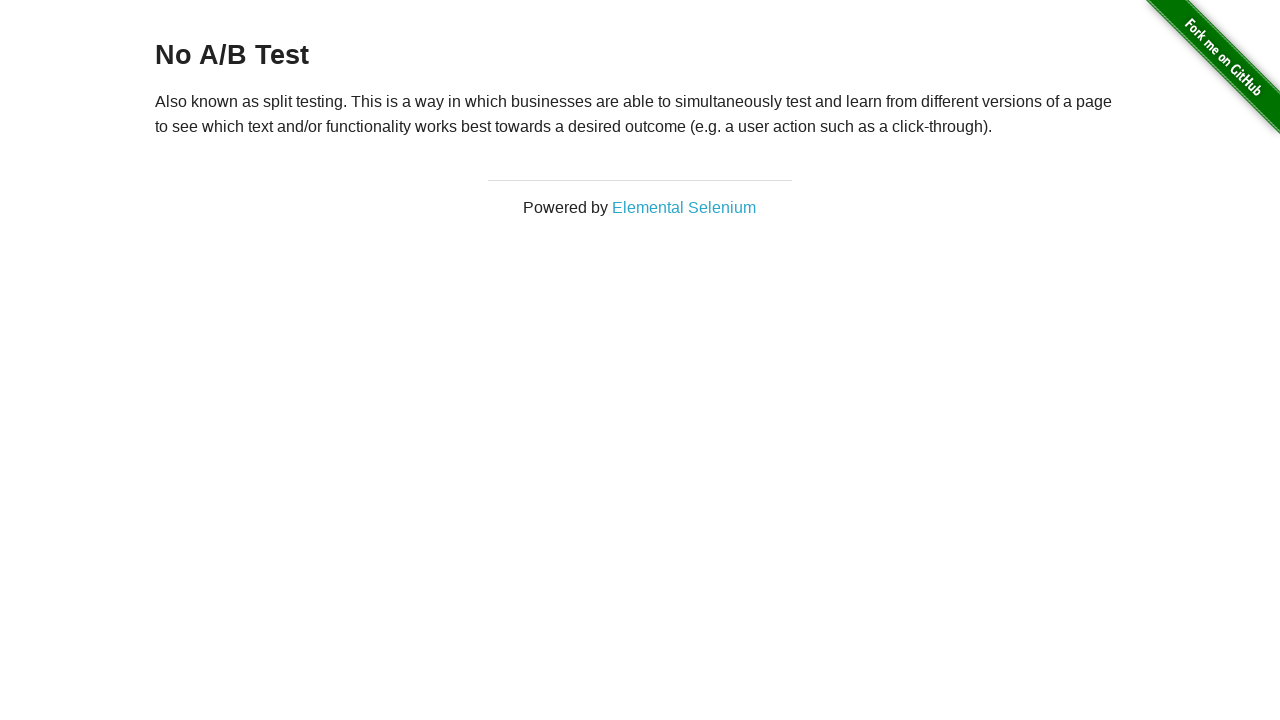

H3 heading element loaded
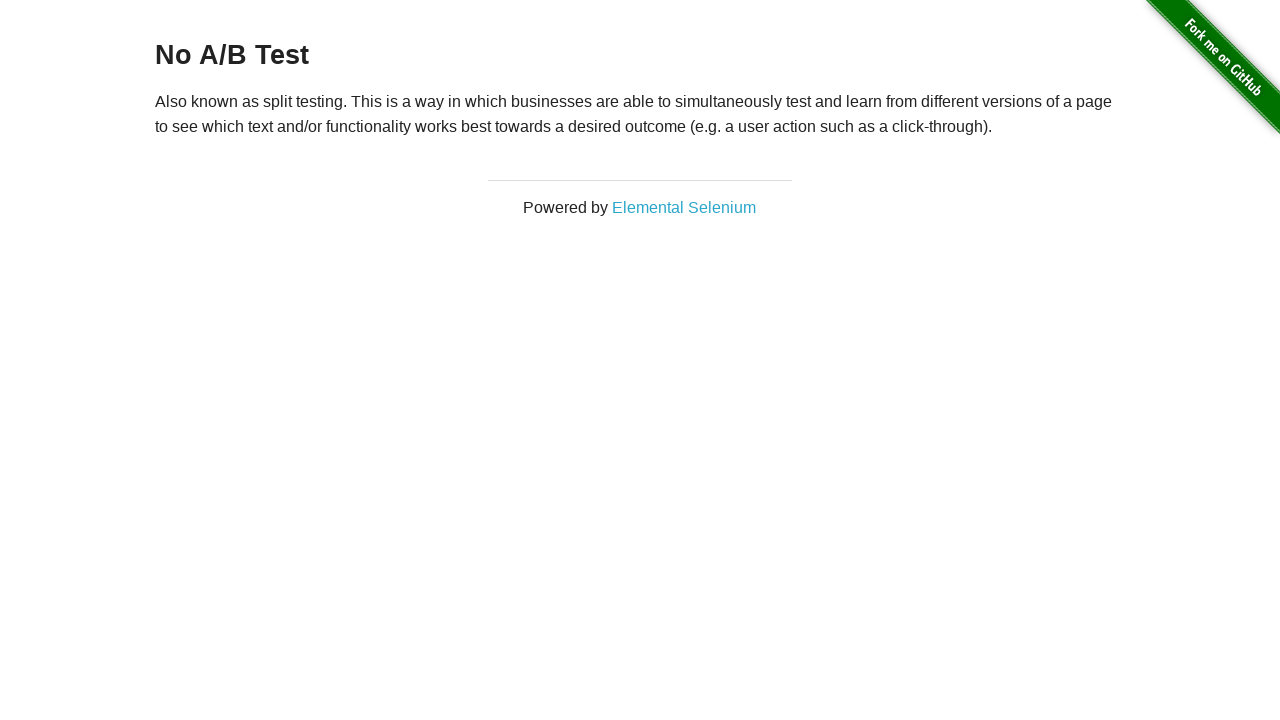

Verified heading text is 'No A/B Test' - opt-out is active
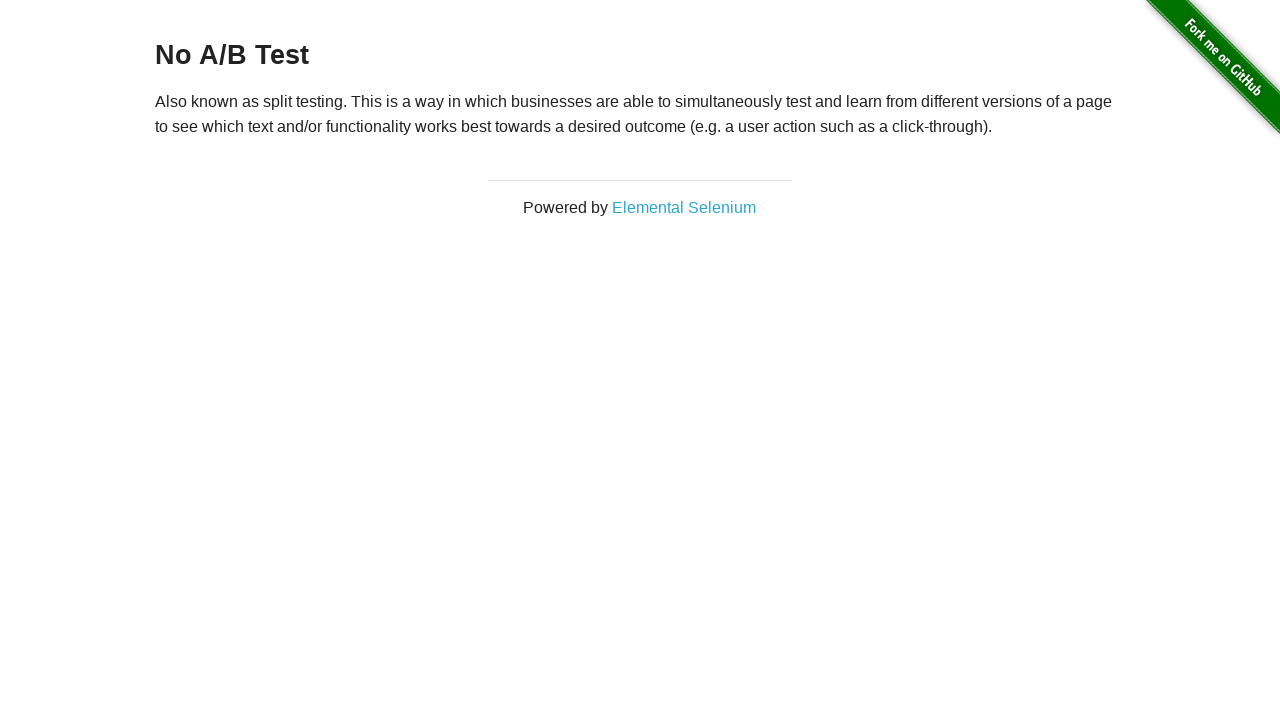

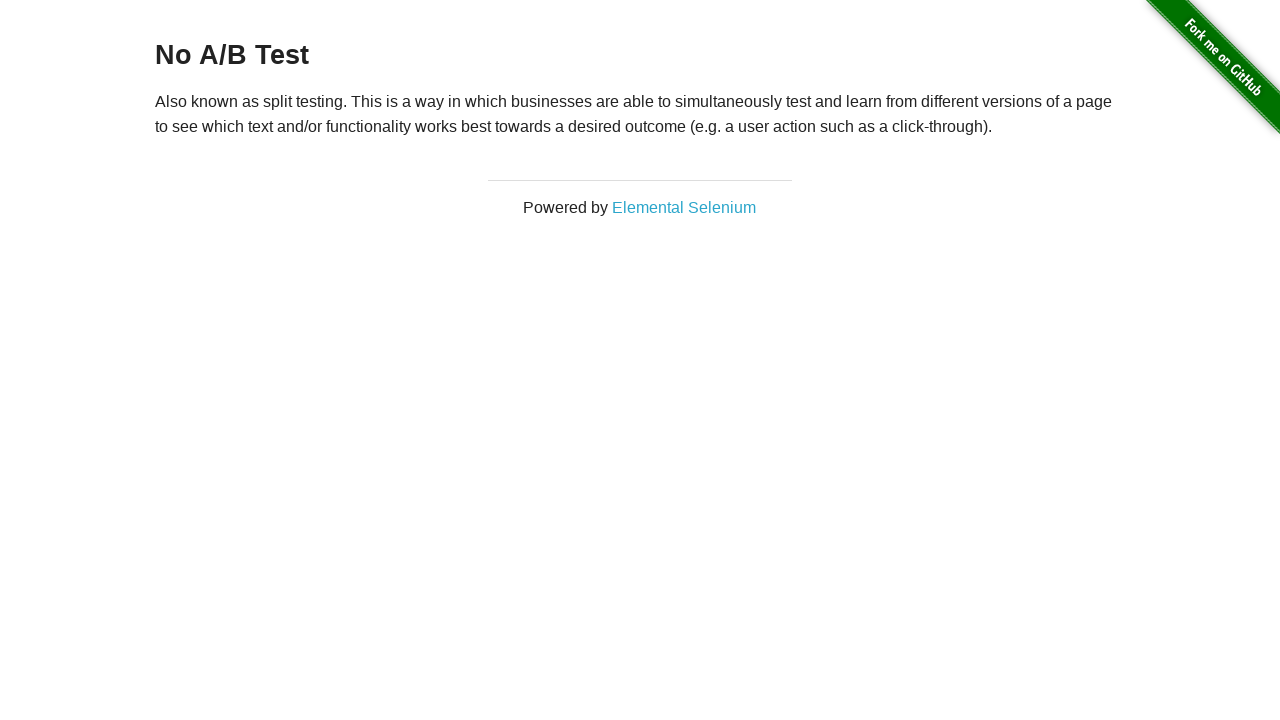